Tests navigation to the laptops category on an e-commerce demo site by hovering over the laptops image and clicking the laptops link.

Starting URL: http://www.advantageonlineshopping.com/#/

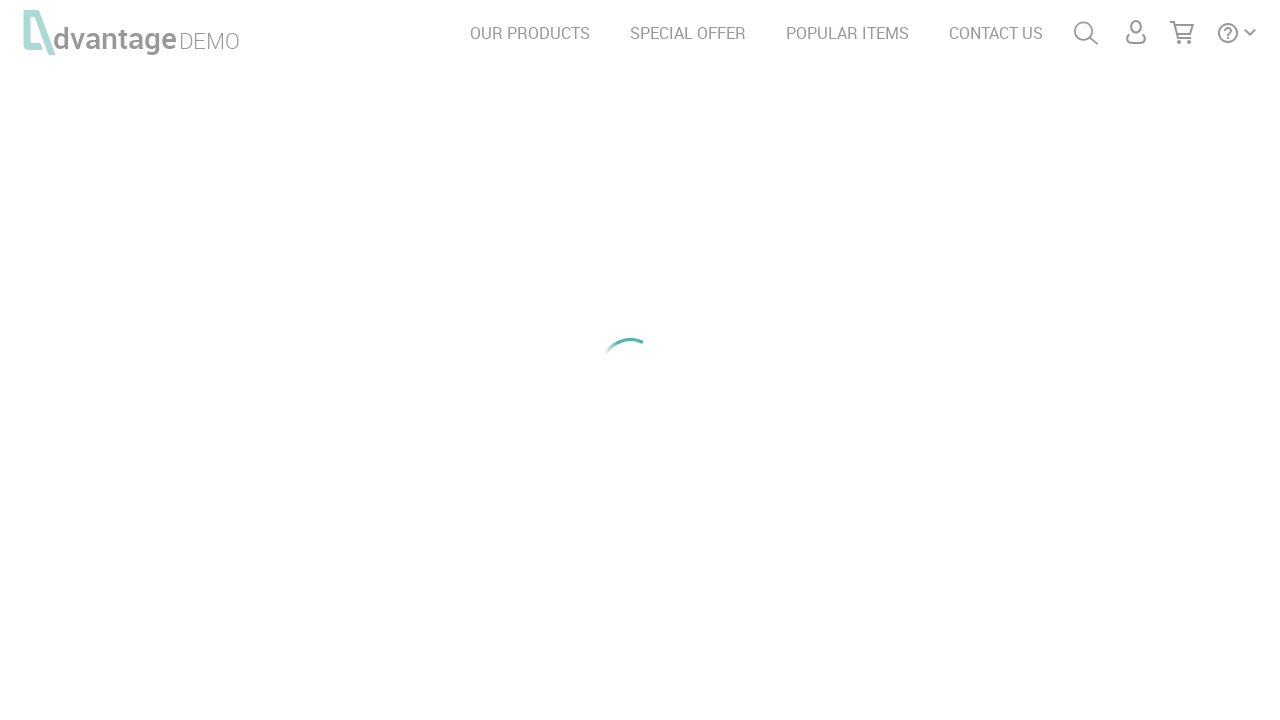

Hovered over the laptops product image at (218, 487) on #laptopsImg
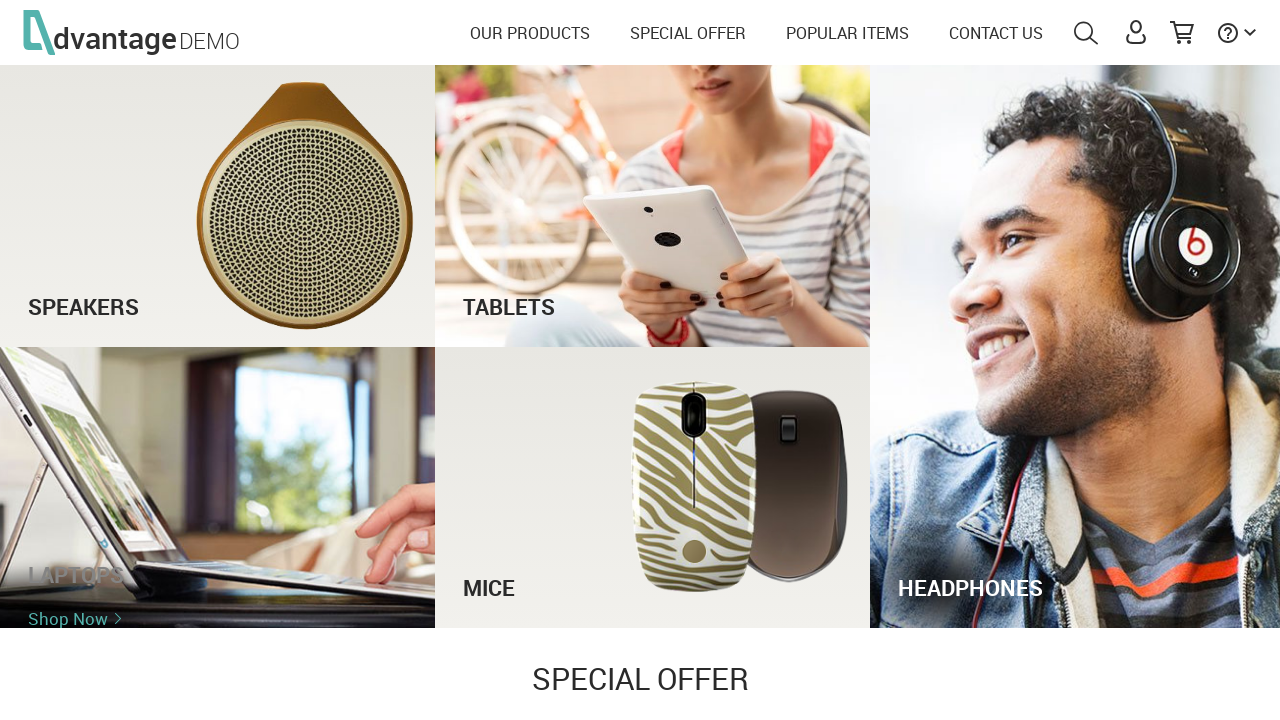

Clicked on the laptops link at (68, 593) on #laptopsLink
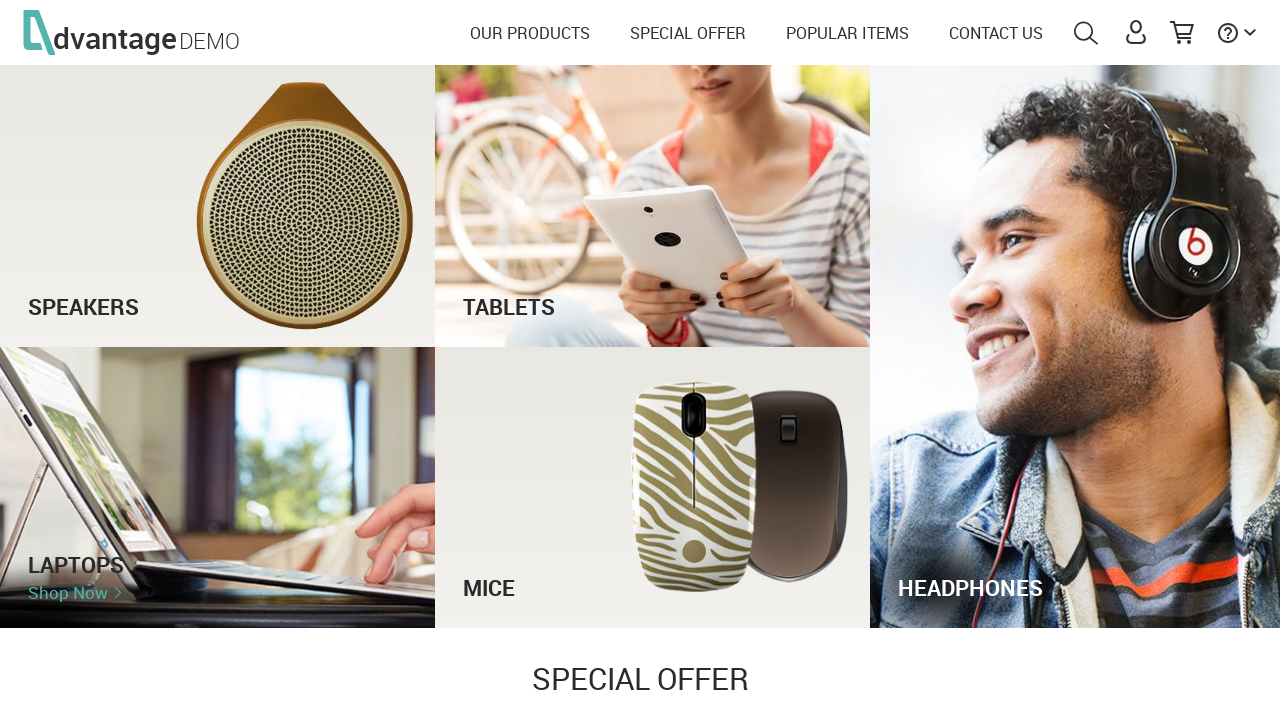

Navigation to laptops category completed
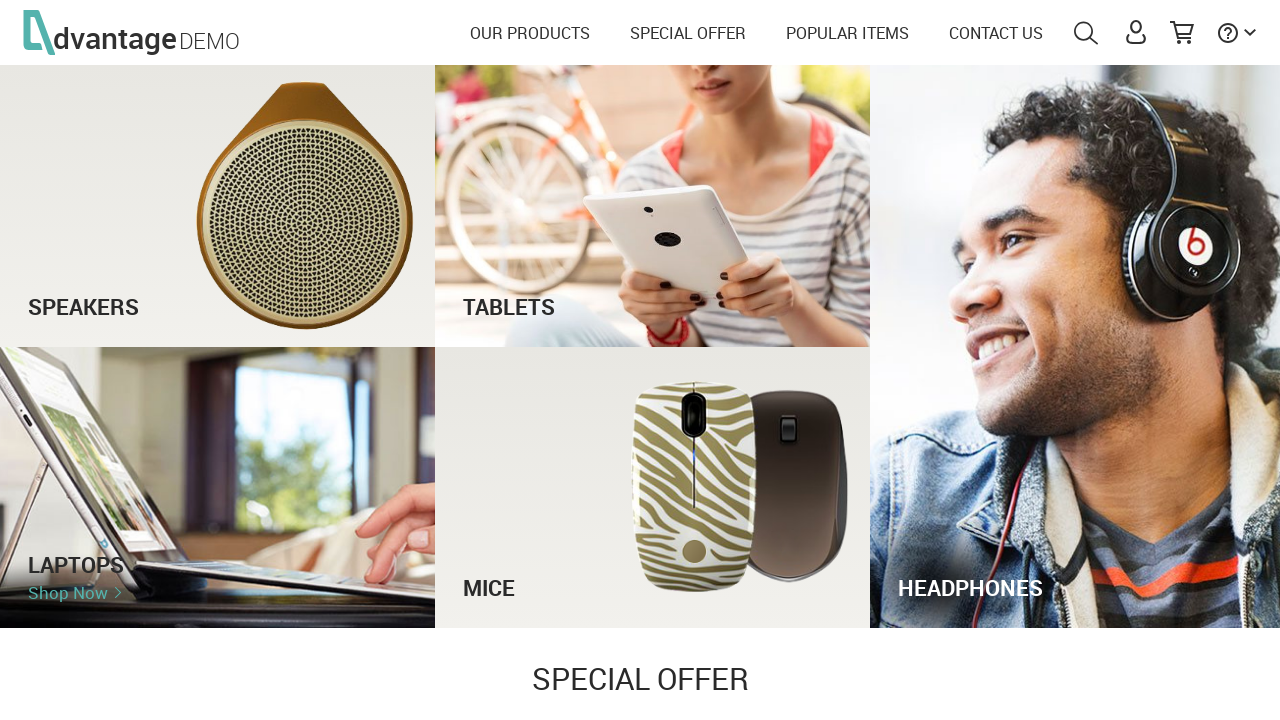

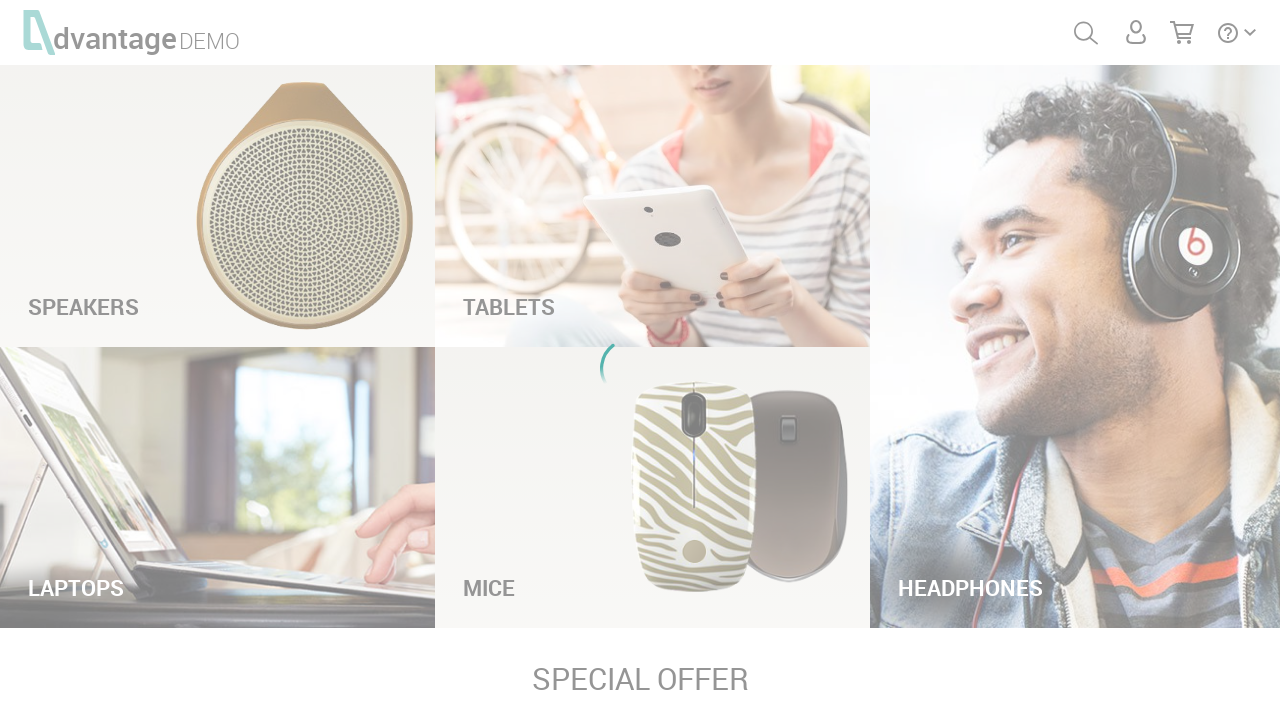